Tests the author creation functionality by adding a new author through the GUI, then navigating to the authors list to verify the author was successfully created.

Starting URL: https://thepulper.herokuapp.com/apps/pulp/gui/

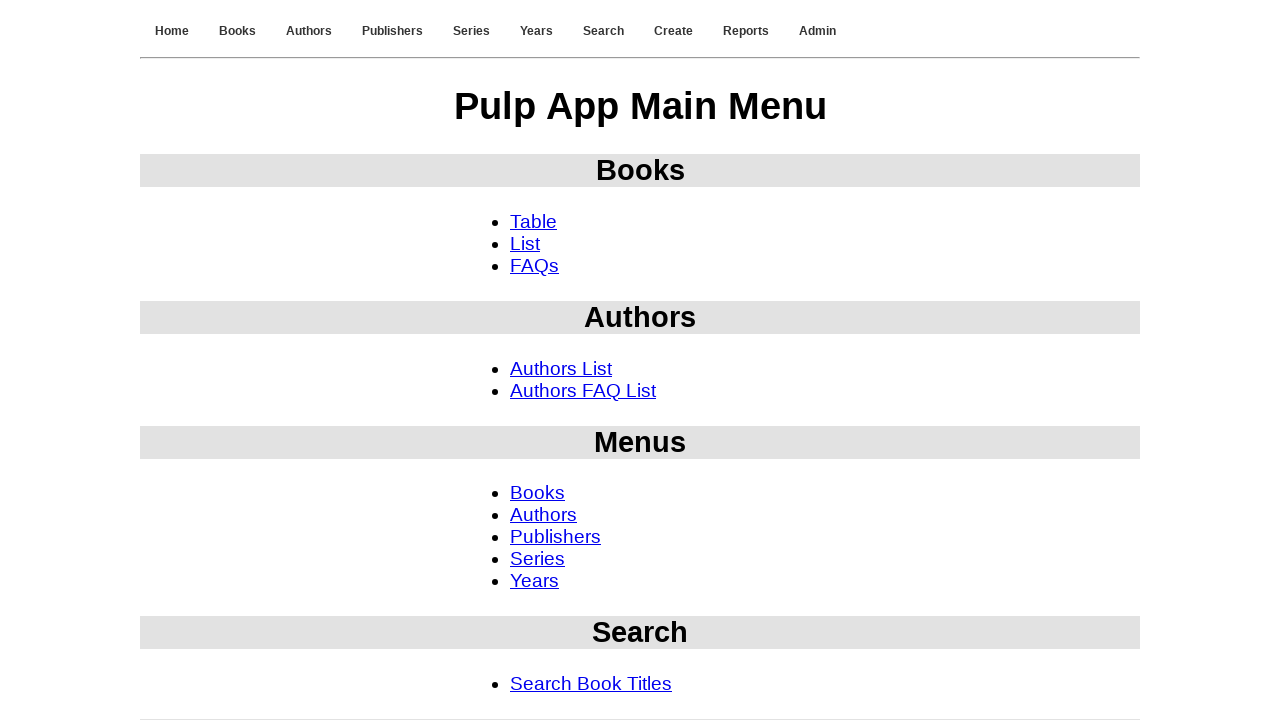

Clicked on the create author menu link at (570, 594) on #menu-create-list-author > a
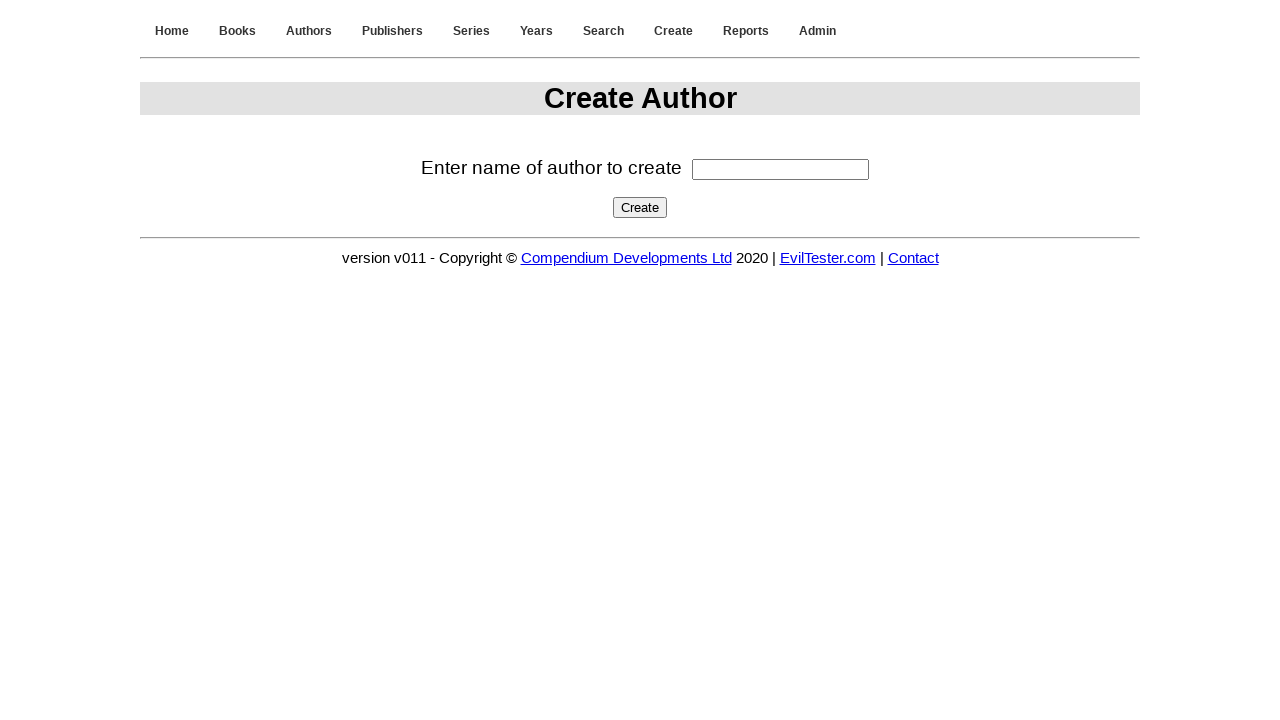

Filled in author name field with 'John Morrison' on #authorname
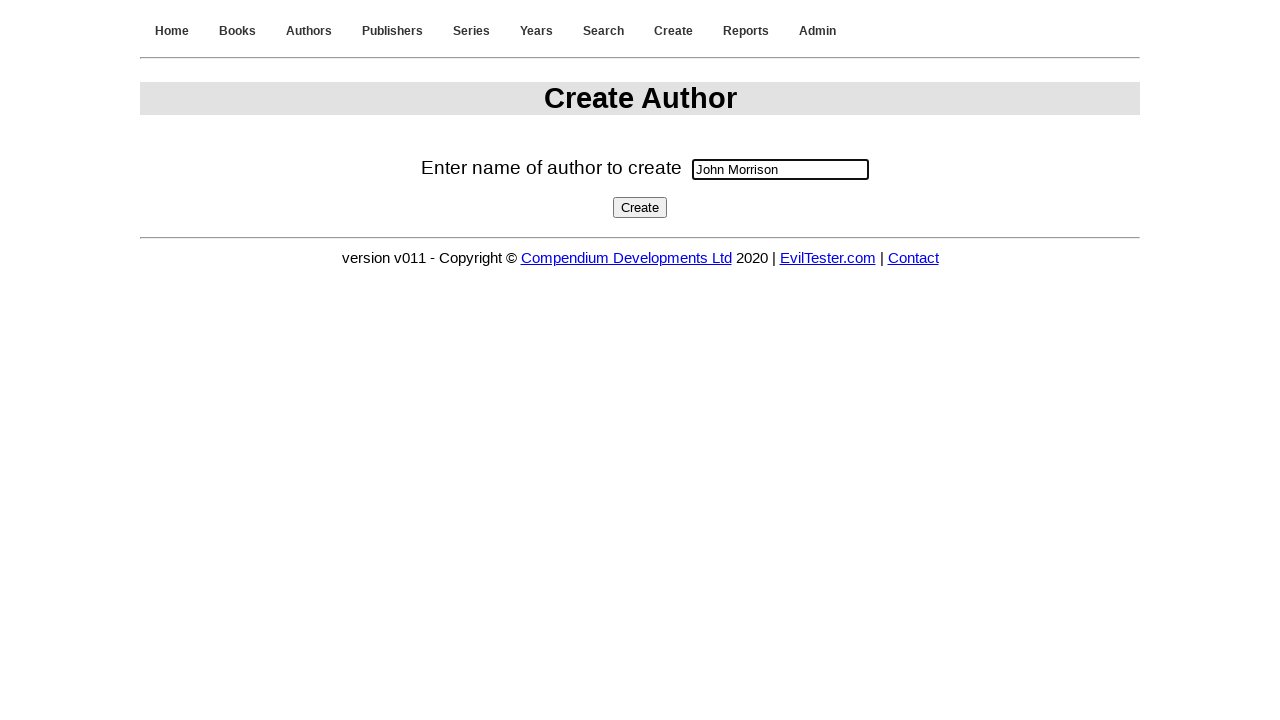

Clicked the create author button at (640, 207) on #createauthorbutton
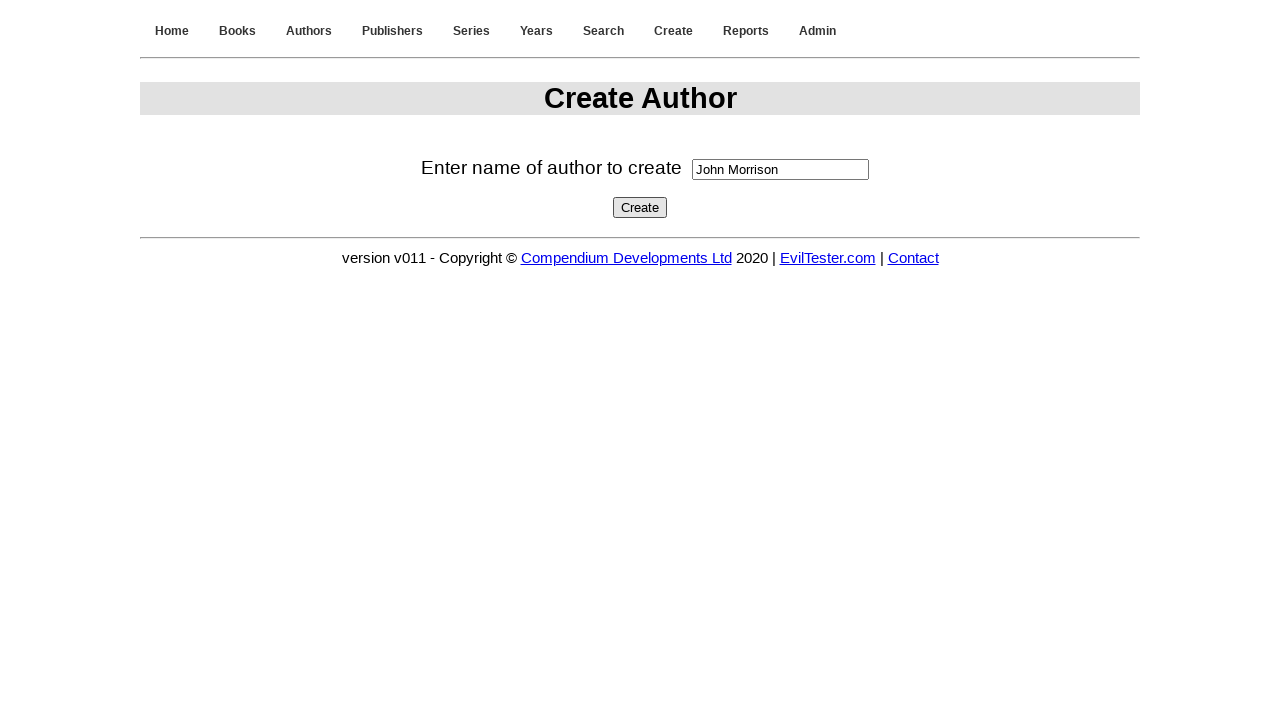

Clicked on the authors menu at (309, 31) on #menu-authors-menu > a
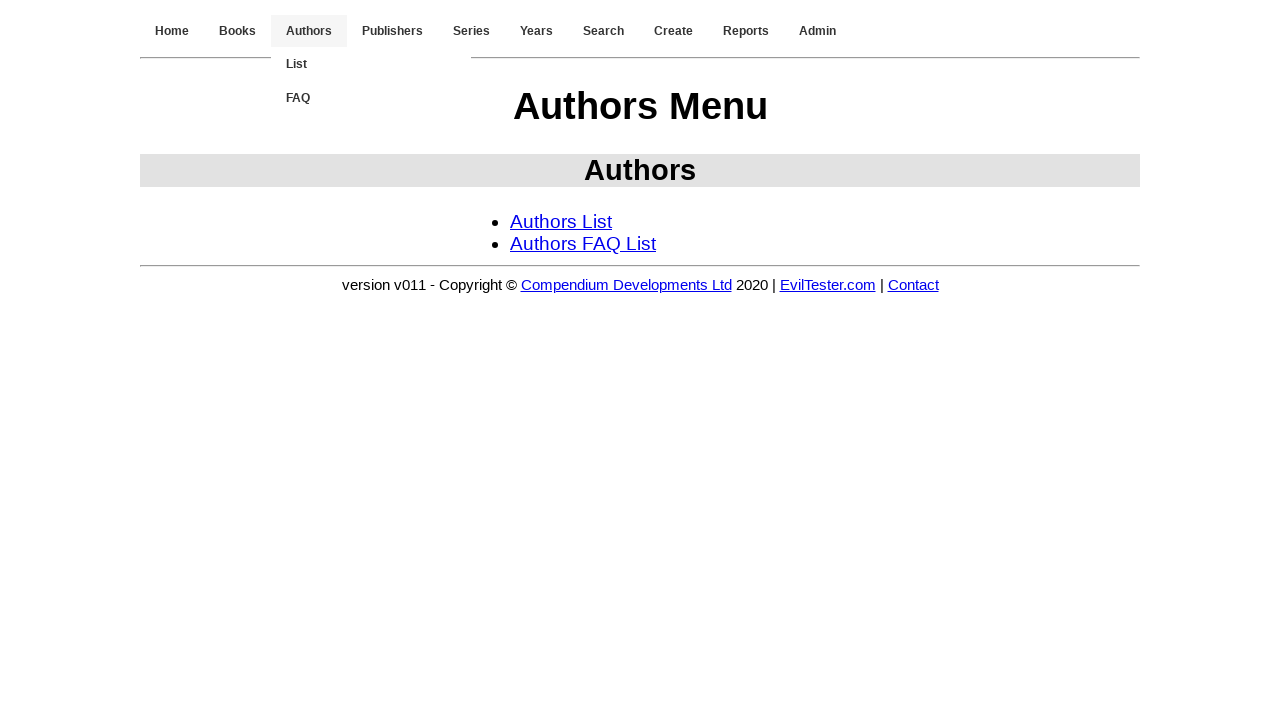

Clicked on list authors option at (561, 221) on #menu-authors-list-list > a
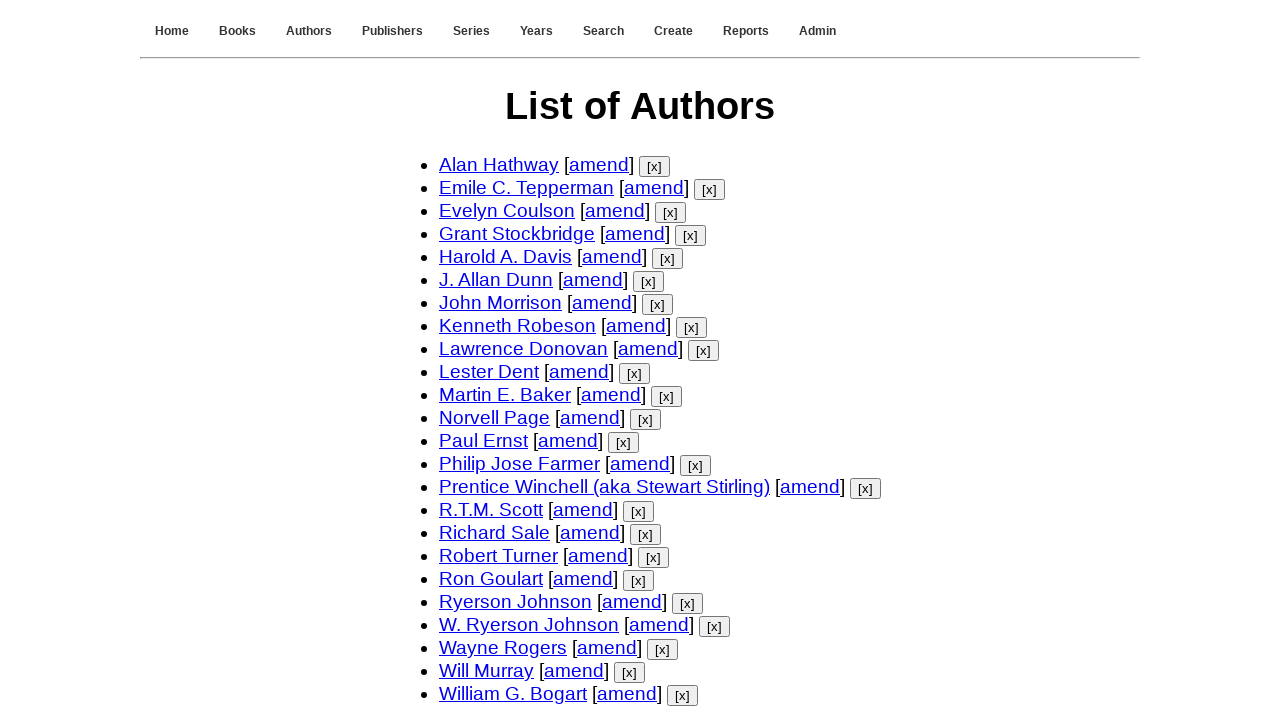

Author details loaded successfully
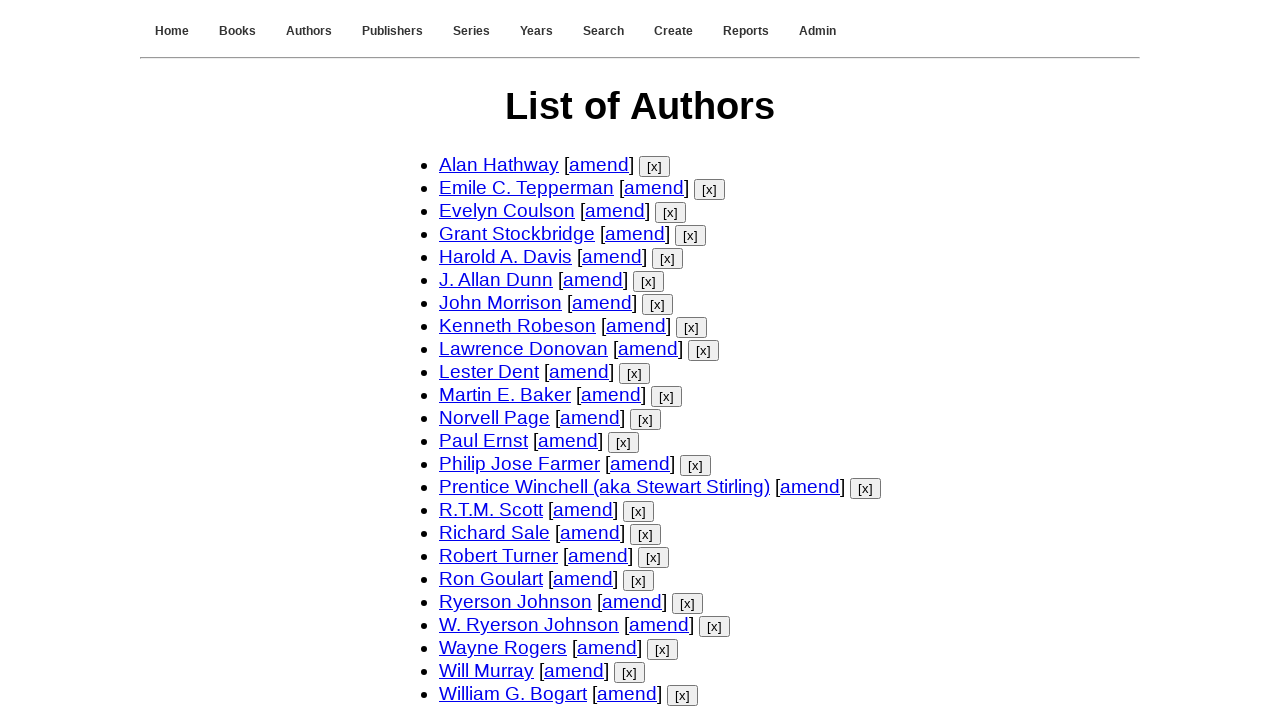

Retrieved all author links from the list
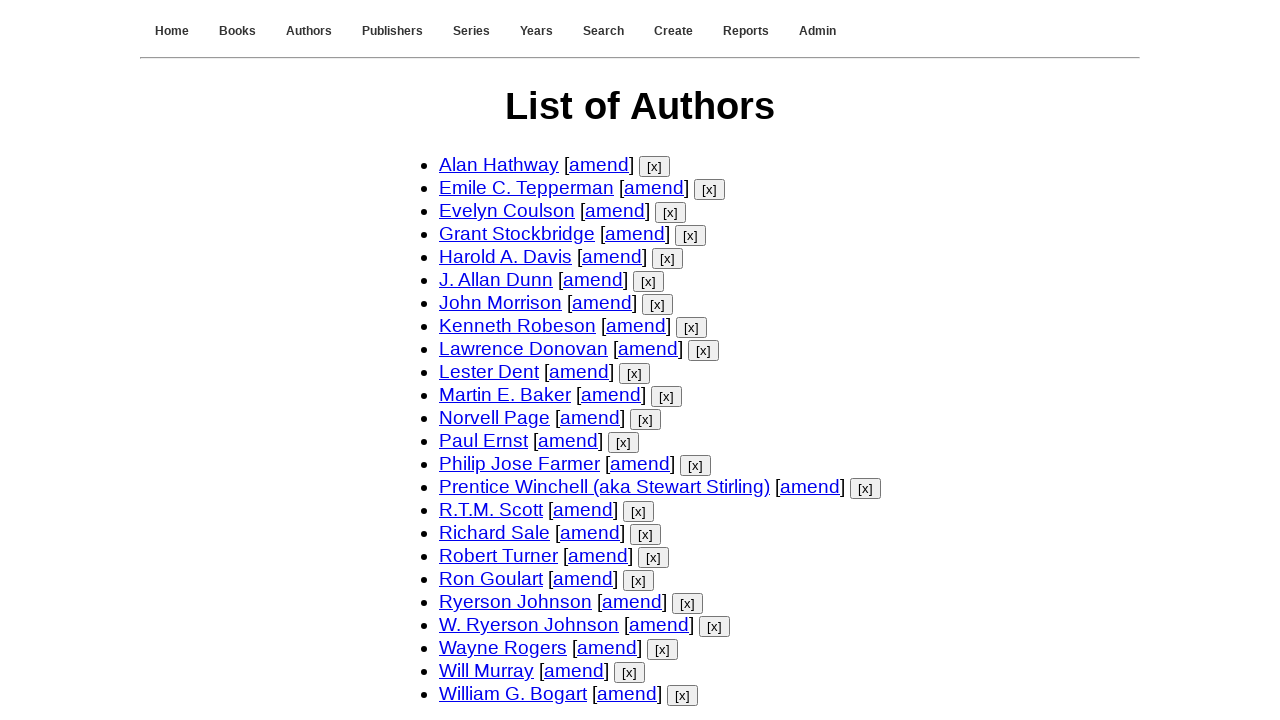

Verified that author 'John Morrison' exists in the author list
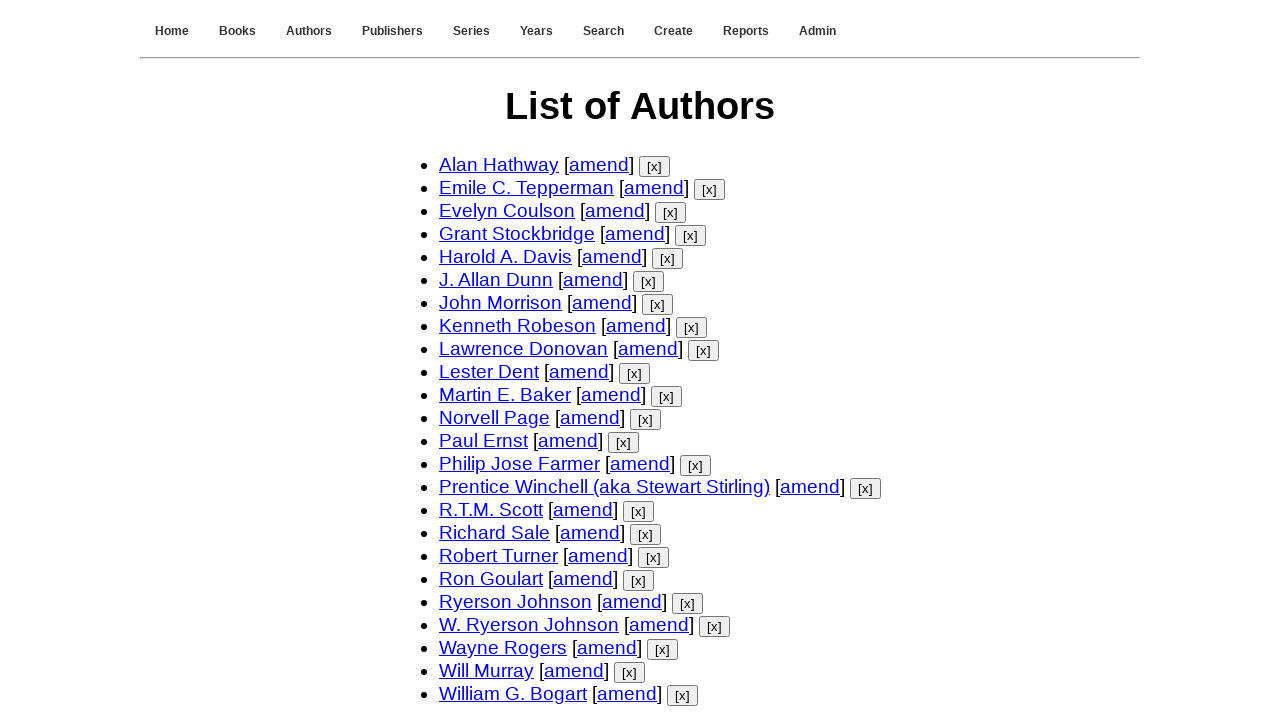

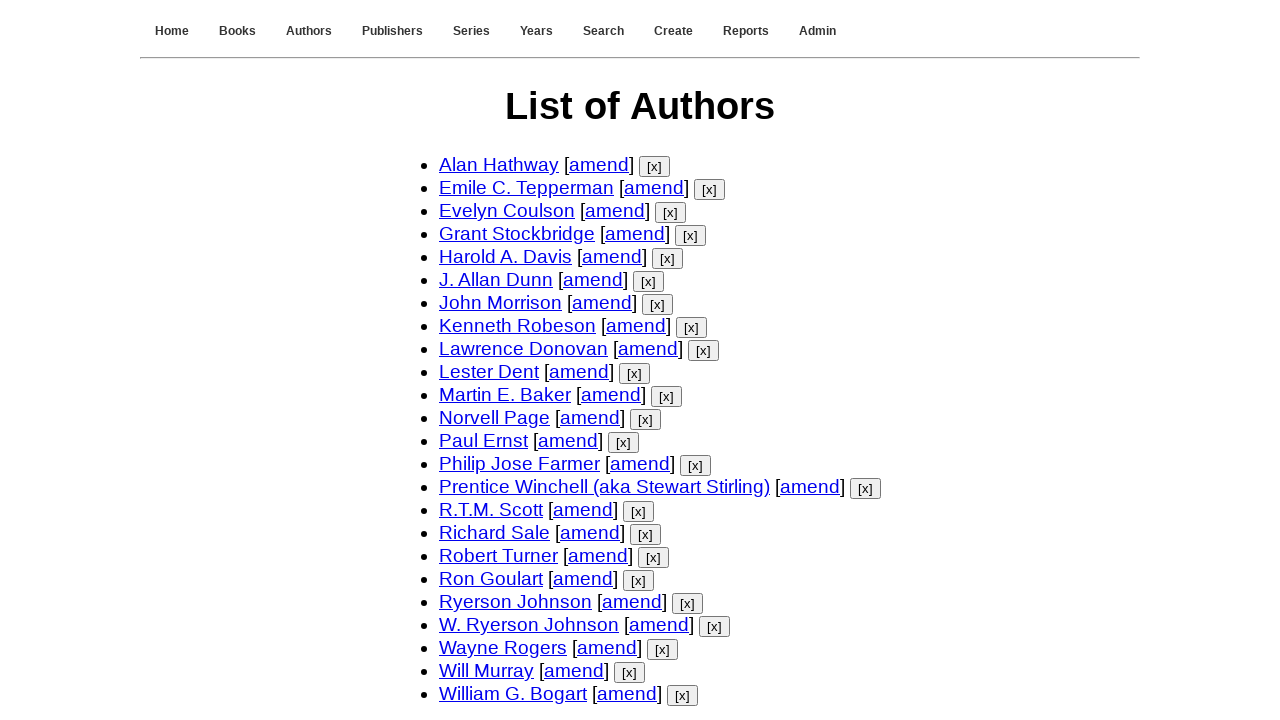